Tests that the input field is cleared after adding a todo item

Starting URL: https://demo.playwright.dev/todomvc

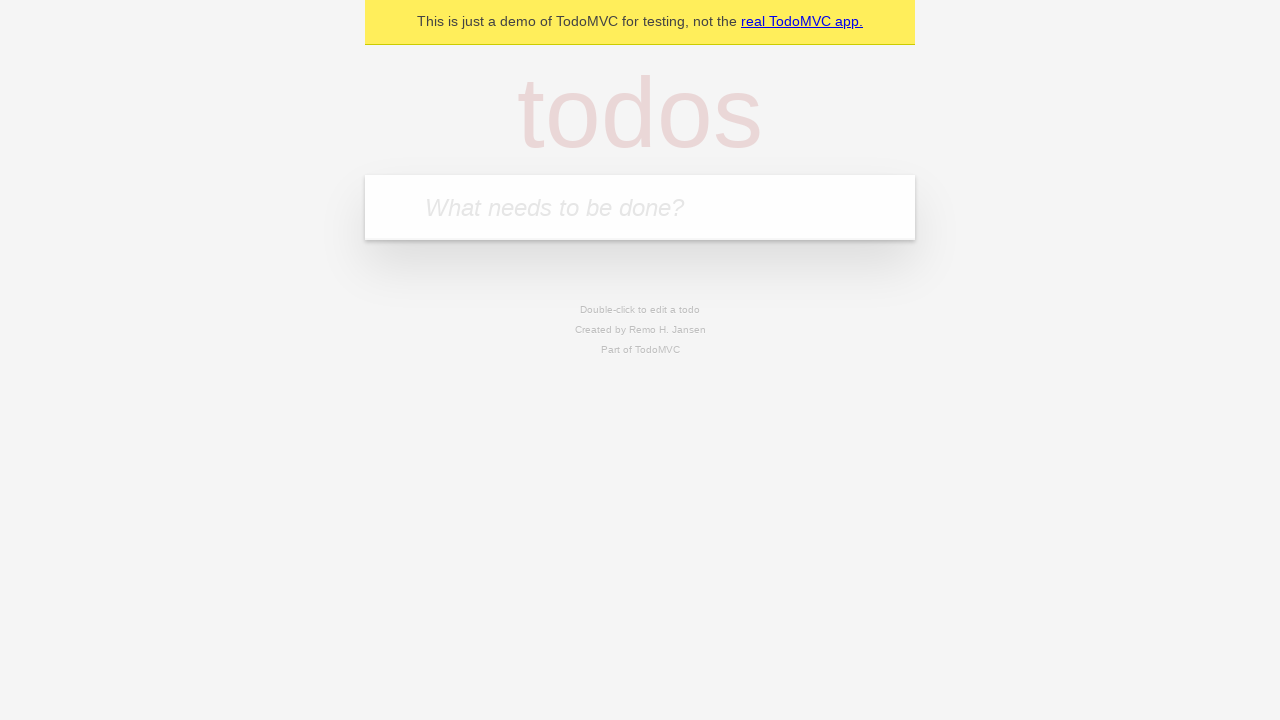

Located the todo input field by placeholder text
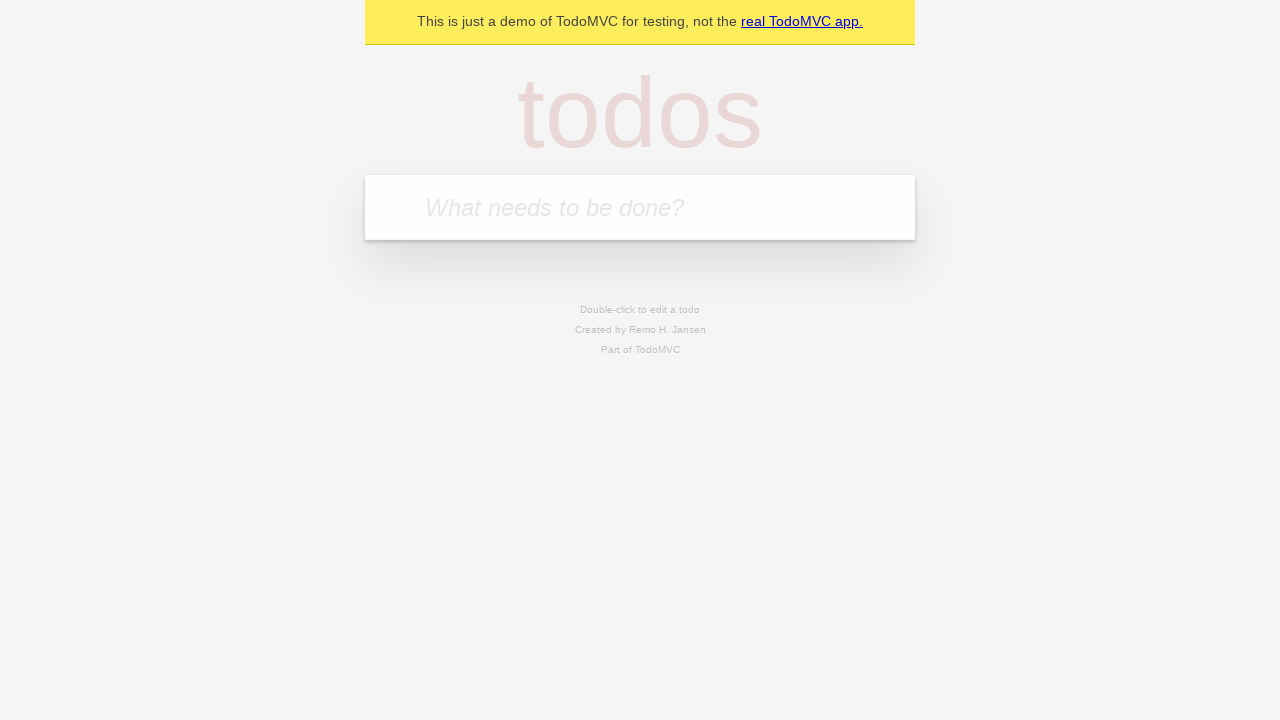

Filled input field with 'buy some cheese' on internal:attr=[placeholder="What needs to be done?"i]
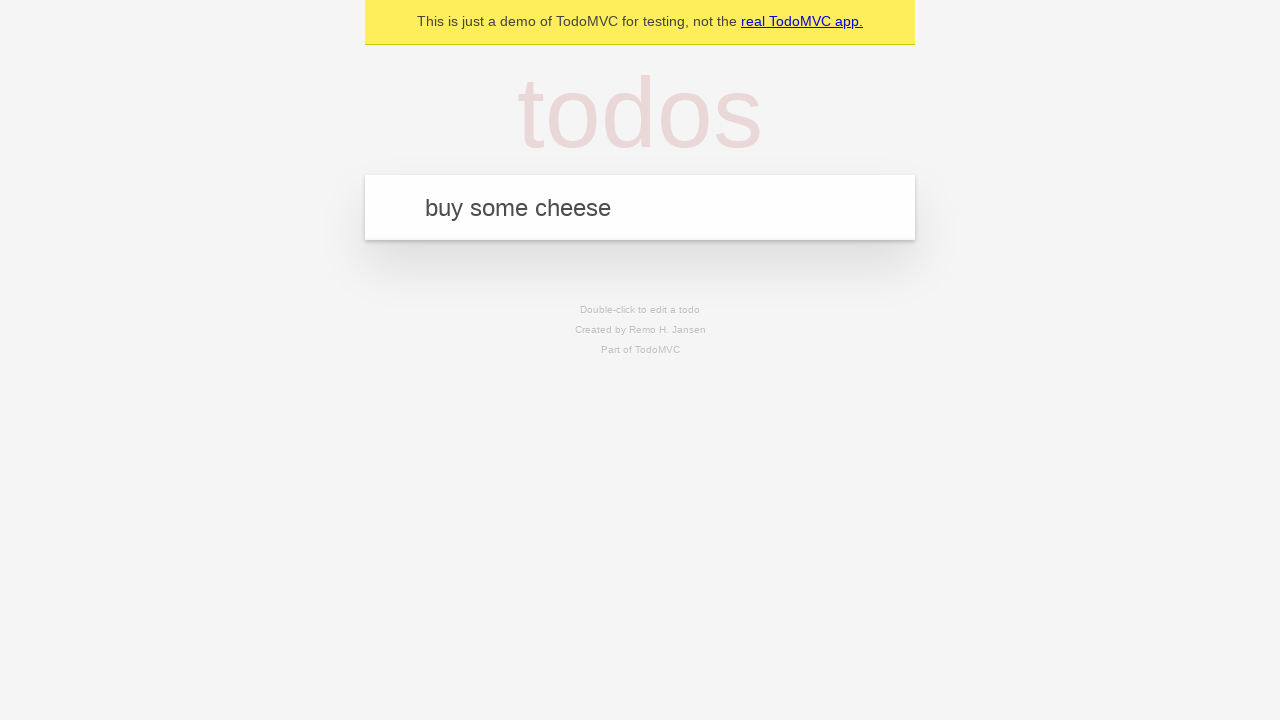

Pressed Enter to submit the todo item on internal:attr=[placeholder="What needs to be done?"i]
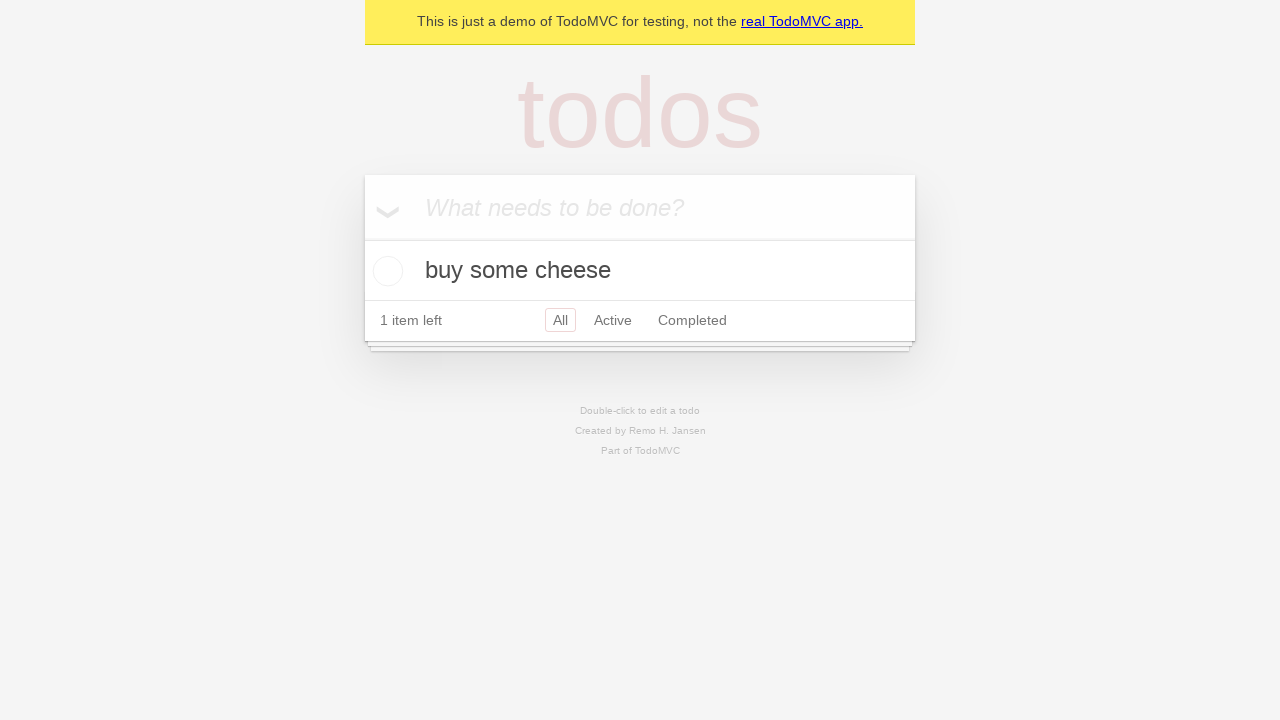

Todo item appeared in the list
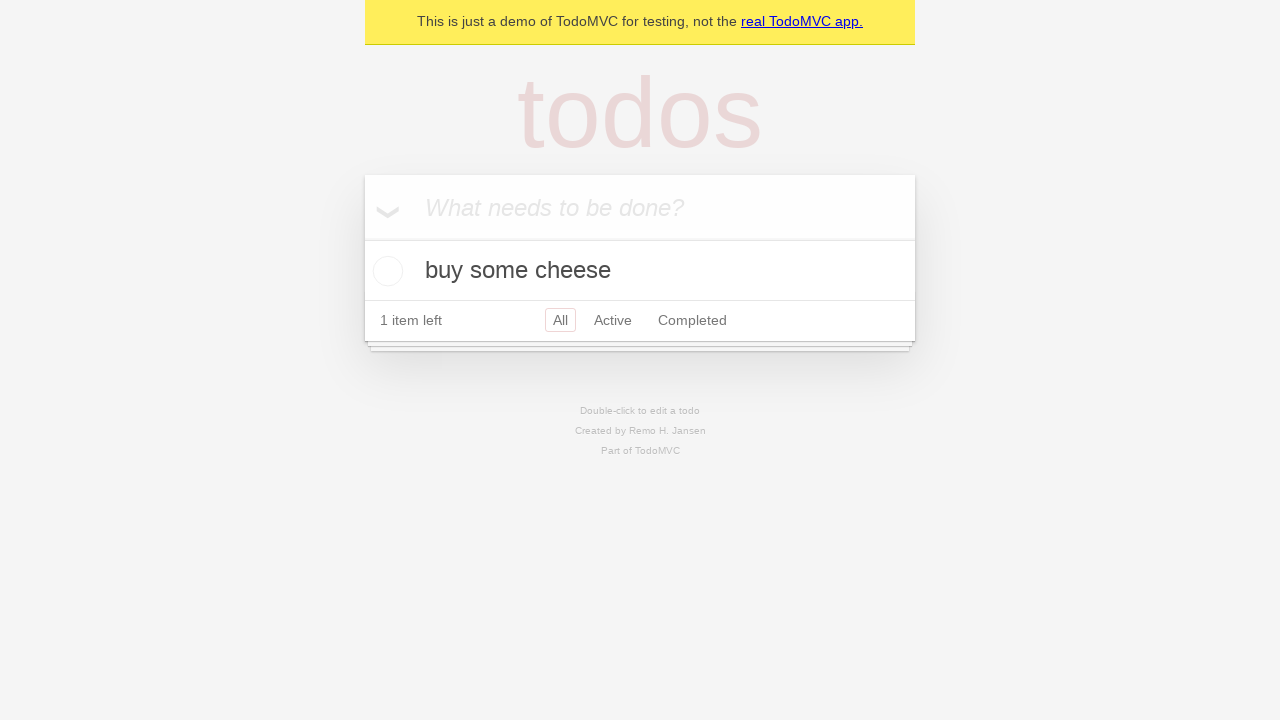

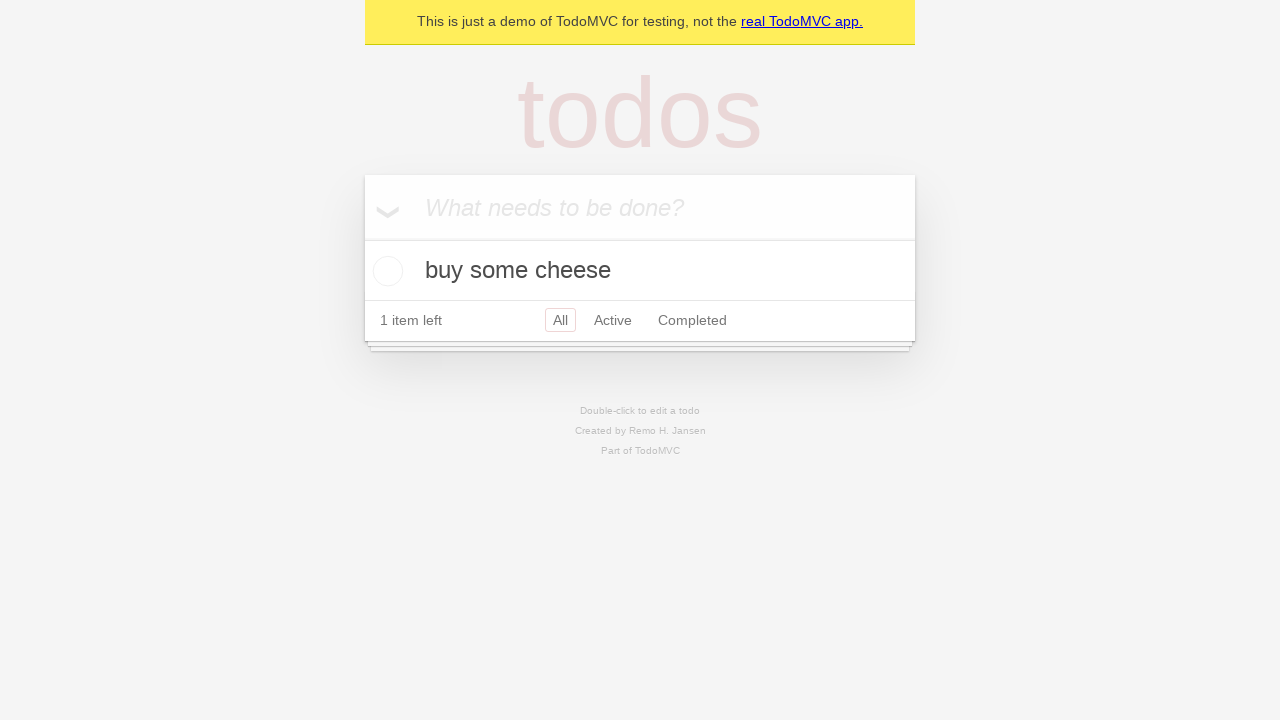